Tests music recognition search functionality by recording, pausing, and searching for music

Starting URL: https://ldevr3t2.github.io

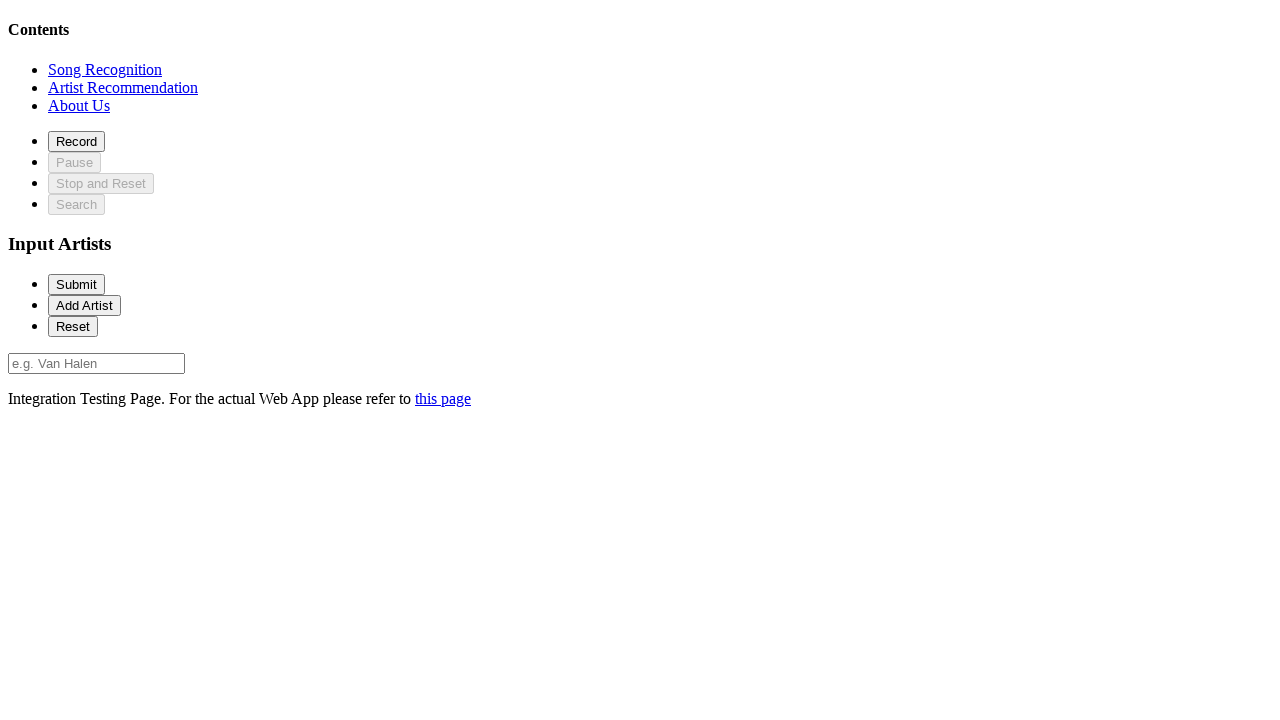

Clicked on recognition section at (105, 69) on #recognitionSection
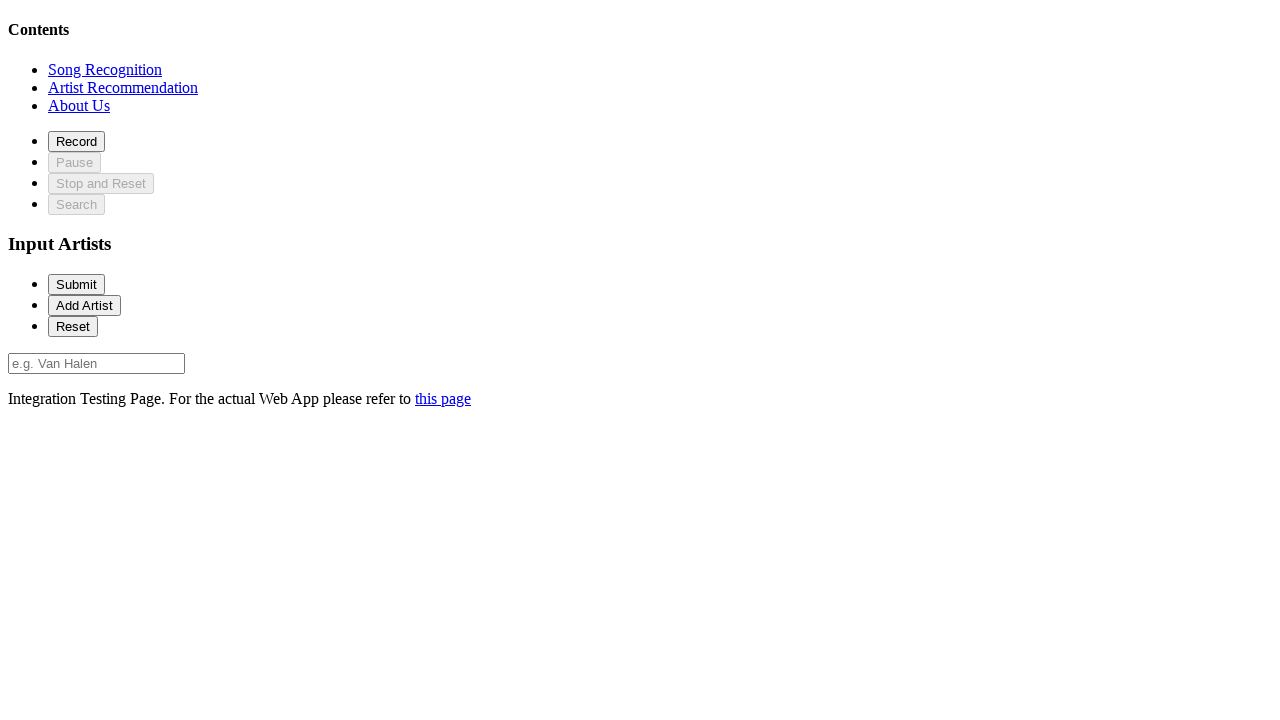

Record button became available
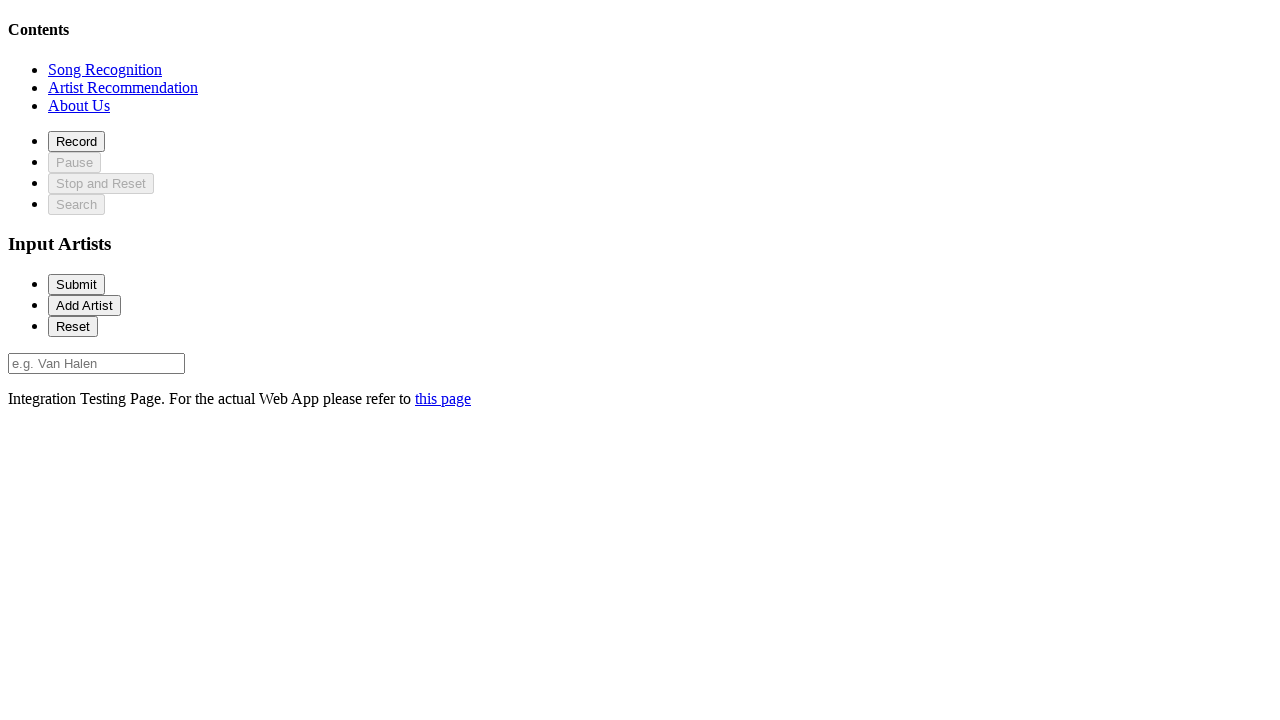

Clicked record button to start recording music at (76, 141) on #record
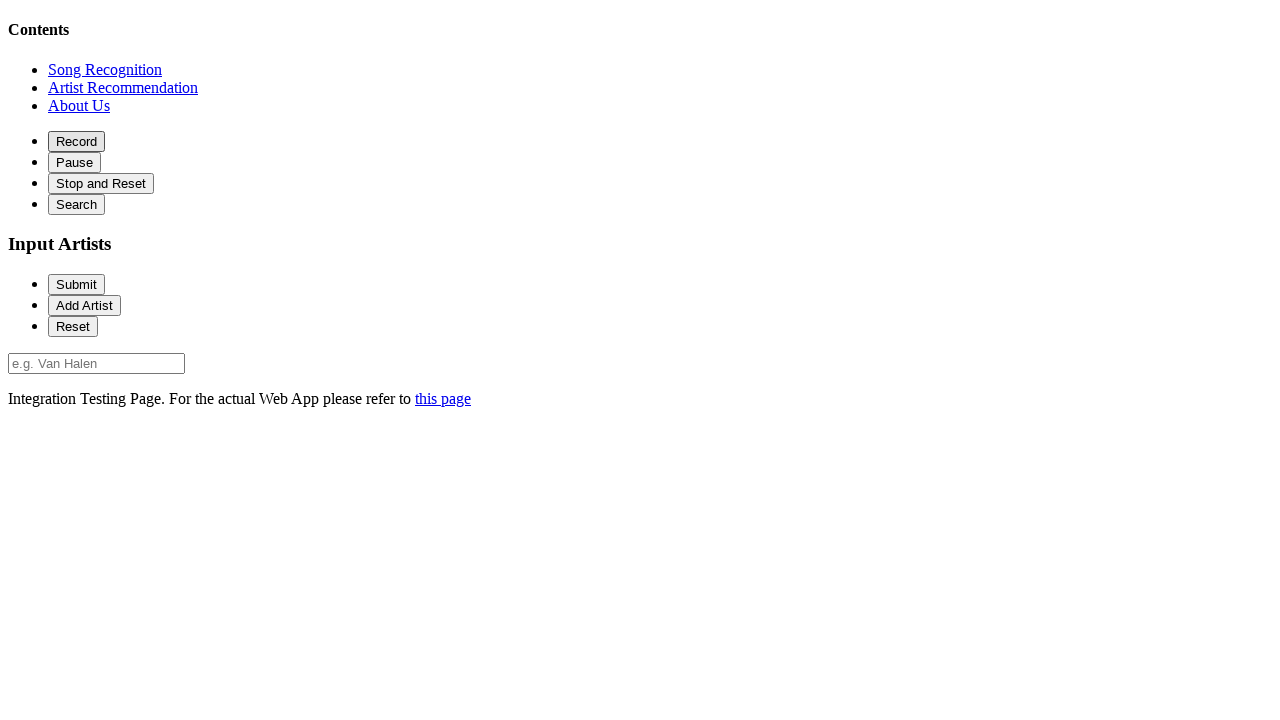

Pause button became enabled
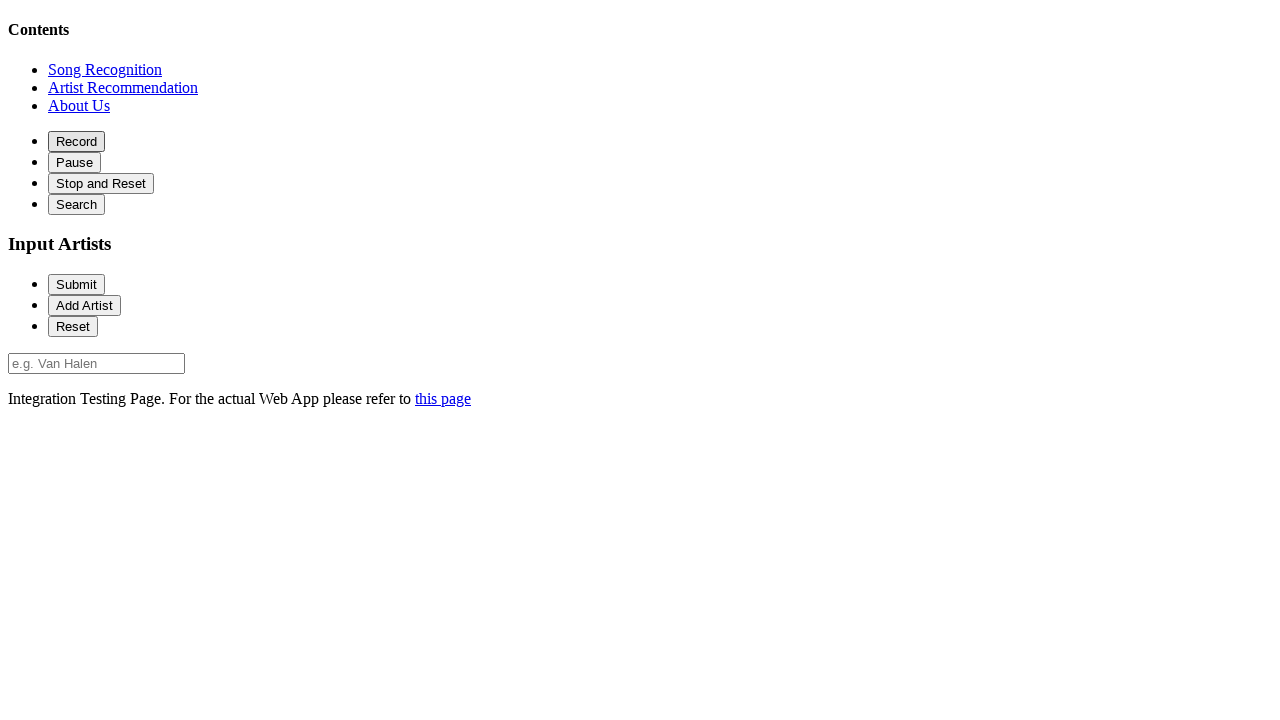

Clicked pause button to stop recording at (74, 162) on #pause
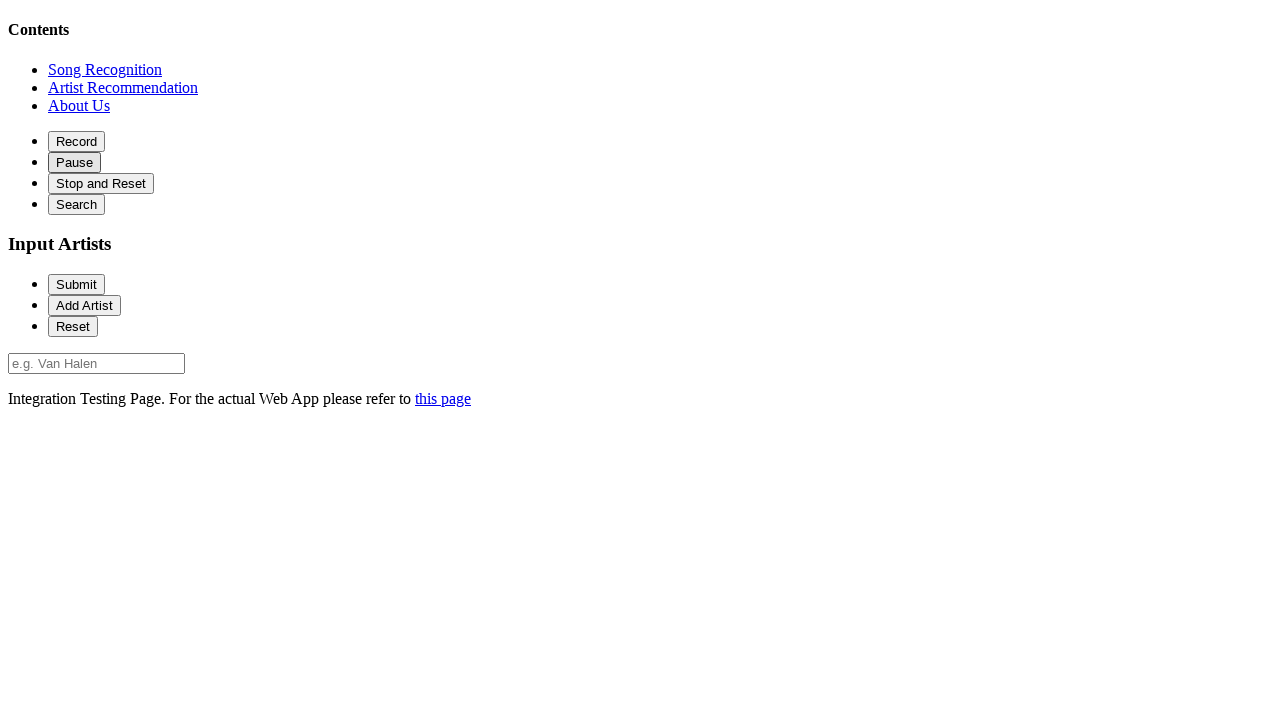

Clicked search button to search for the recorded music at (76, 204) on #search
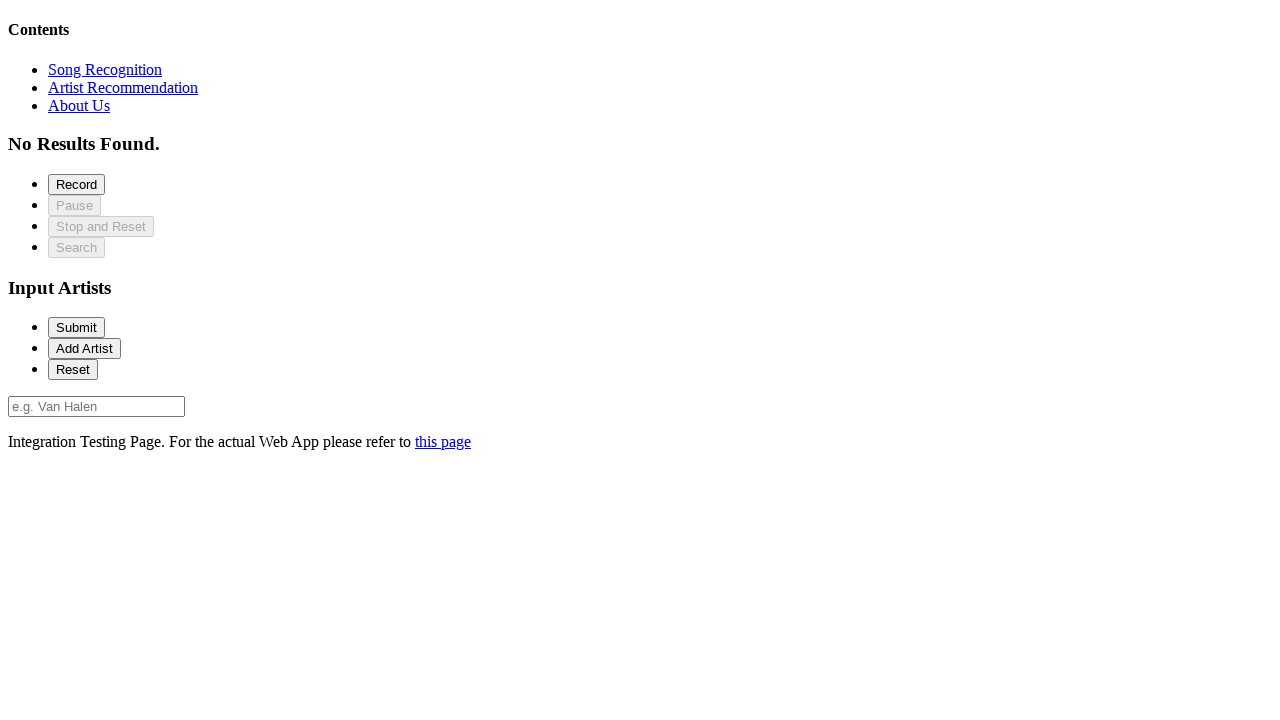

Music match result appeared
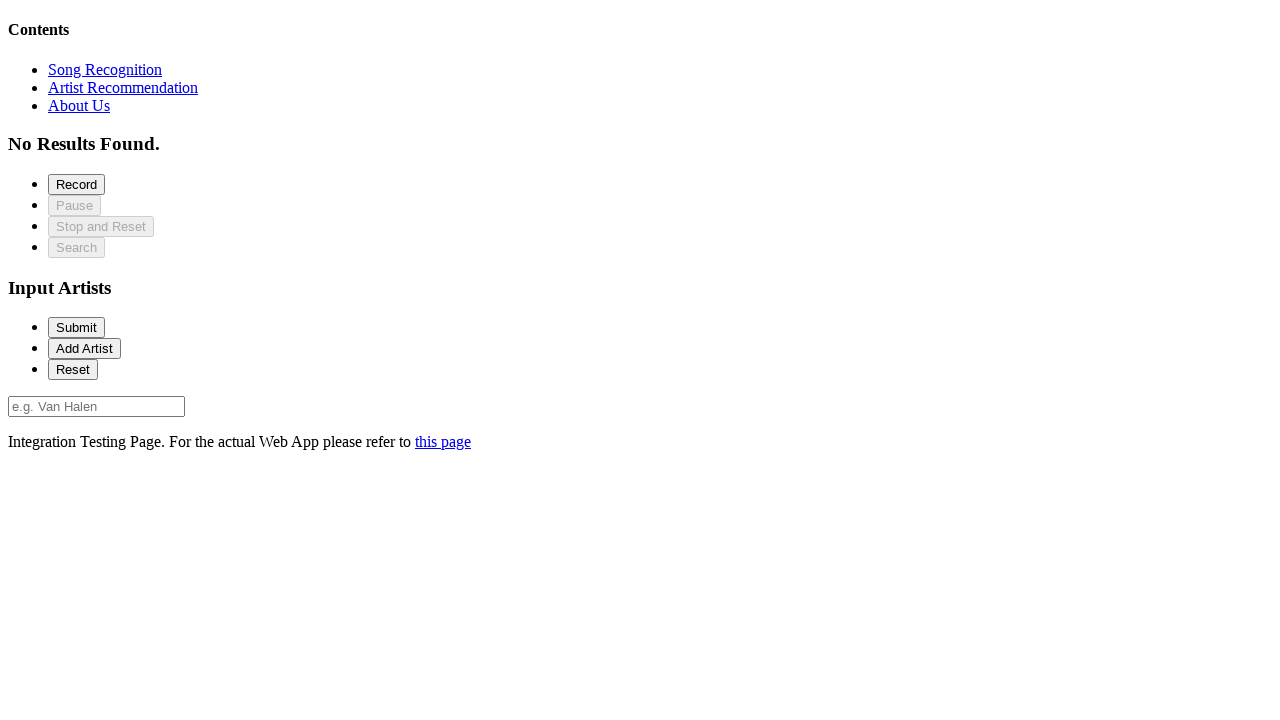

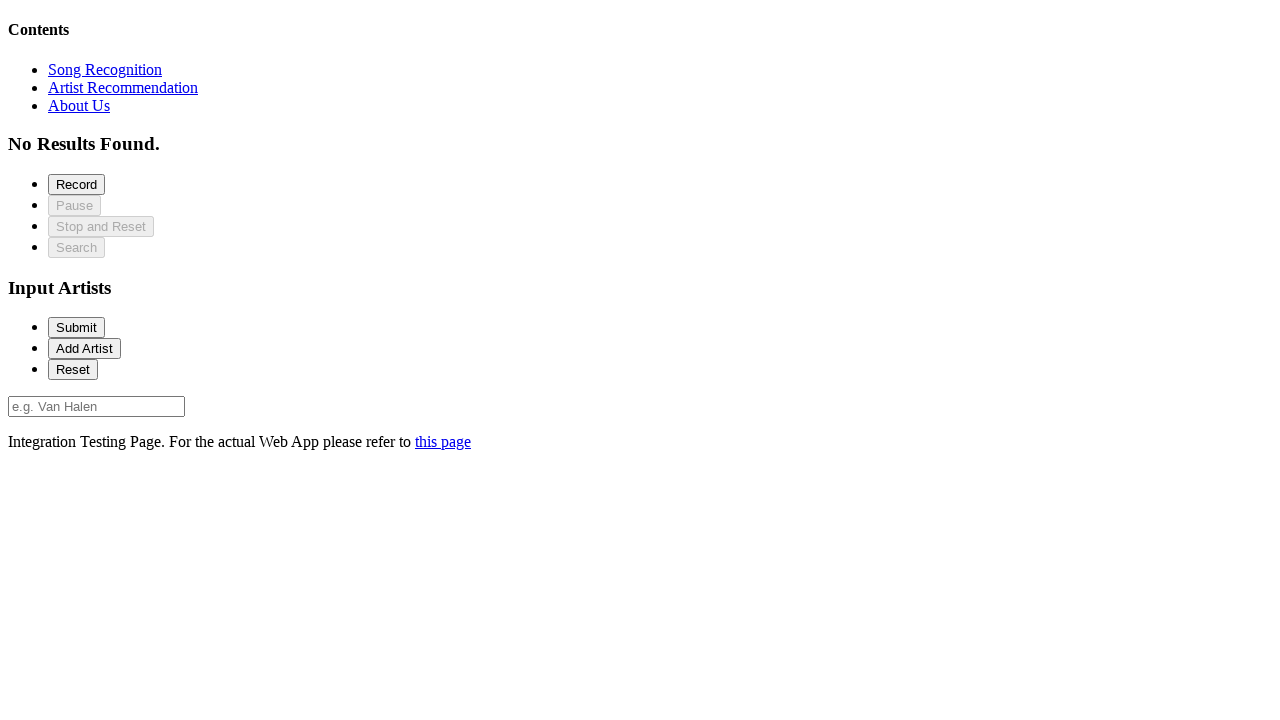